Tests add/remove elements functionality by clicking add button multiple times and then removing an element

Starting URL: https://the-internet.herokuapp.com/

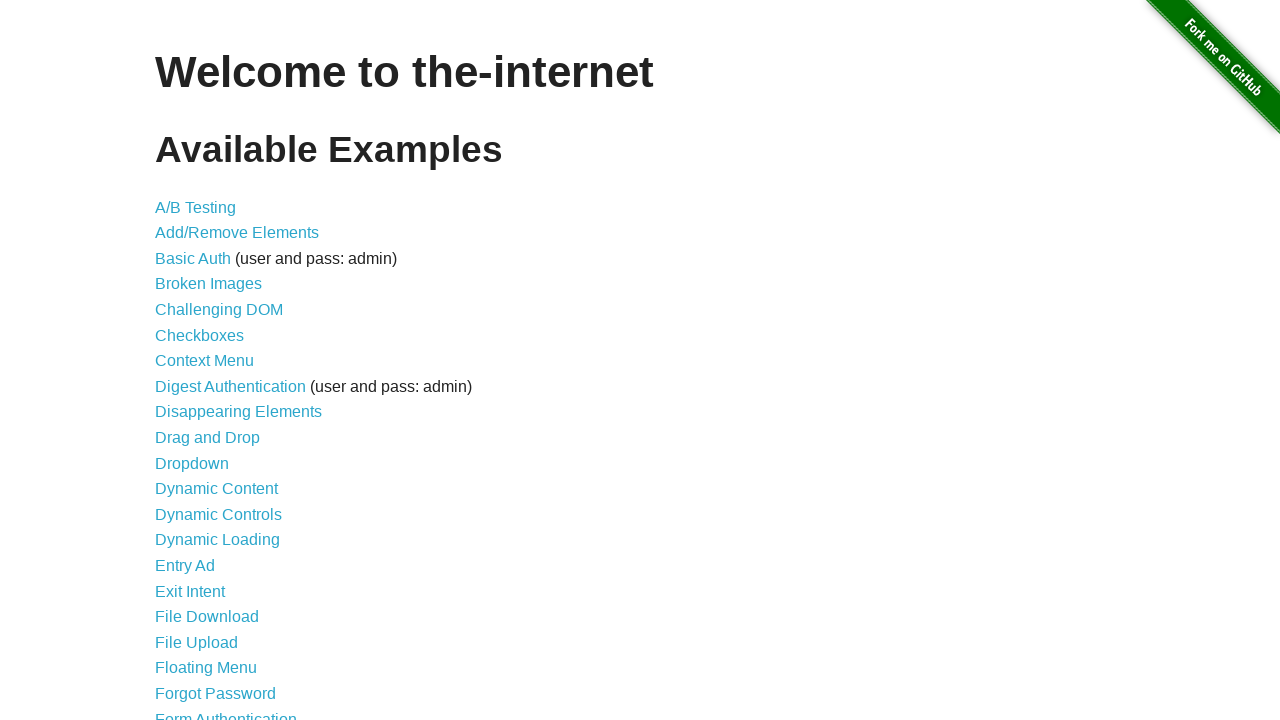

Clicked on add/remove elements link at (237, 233) on a[href='/add_remove_elements/']
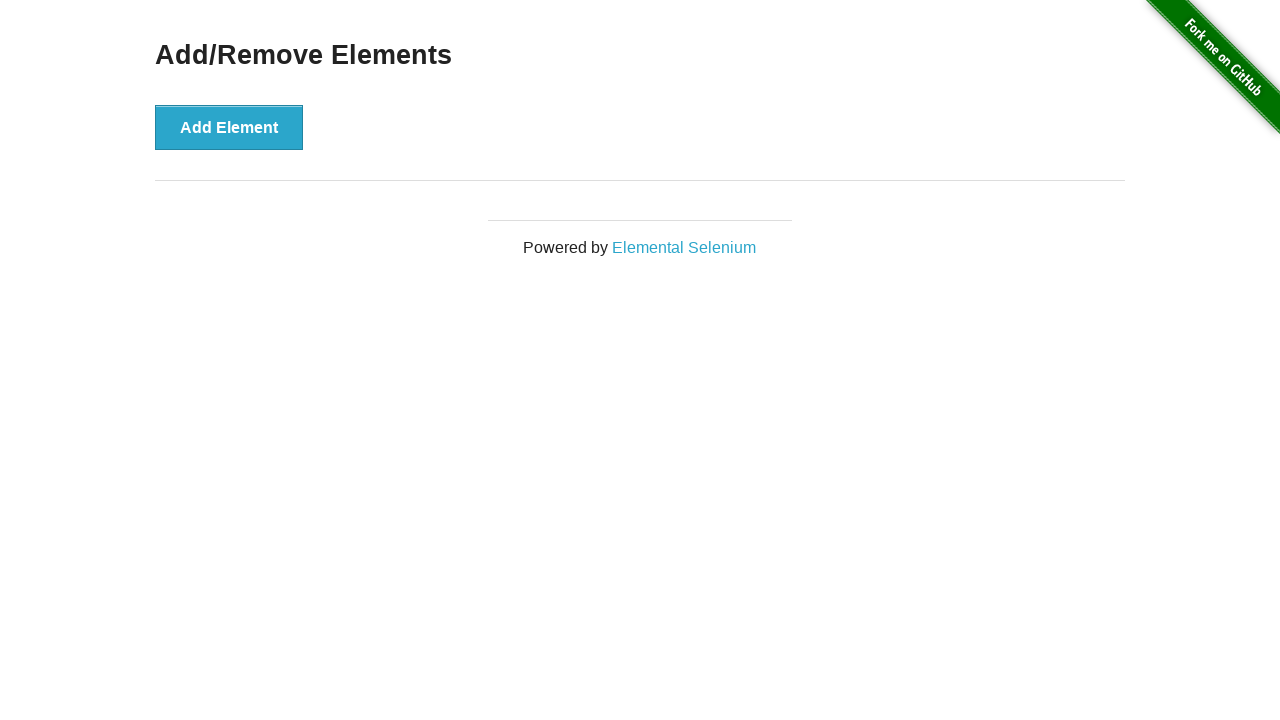

Clicked add element button (iteration 1/5) at (229, 127) on button[onclick='addElement()']
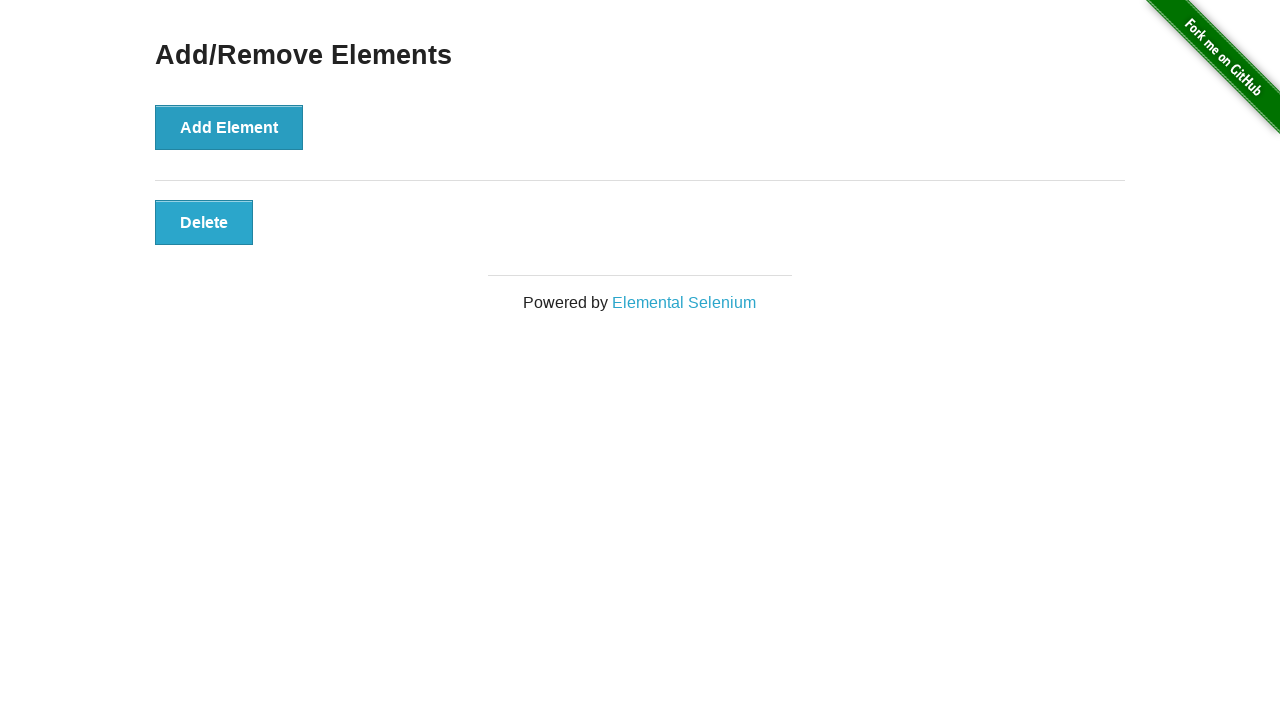

Clicked add element button (iteration 2/5) at (229, 127) on button[onclick='addElement()']
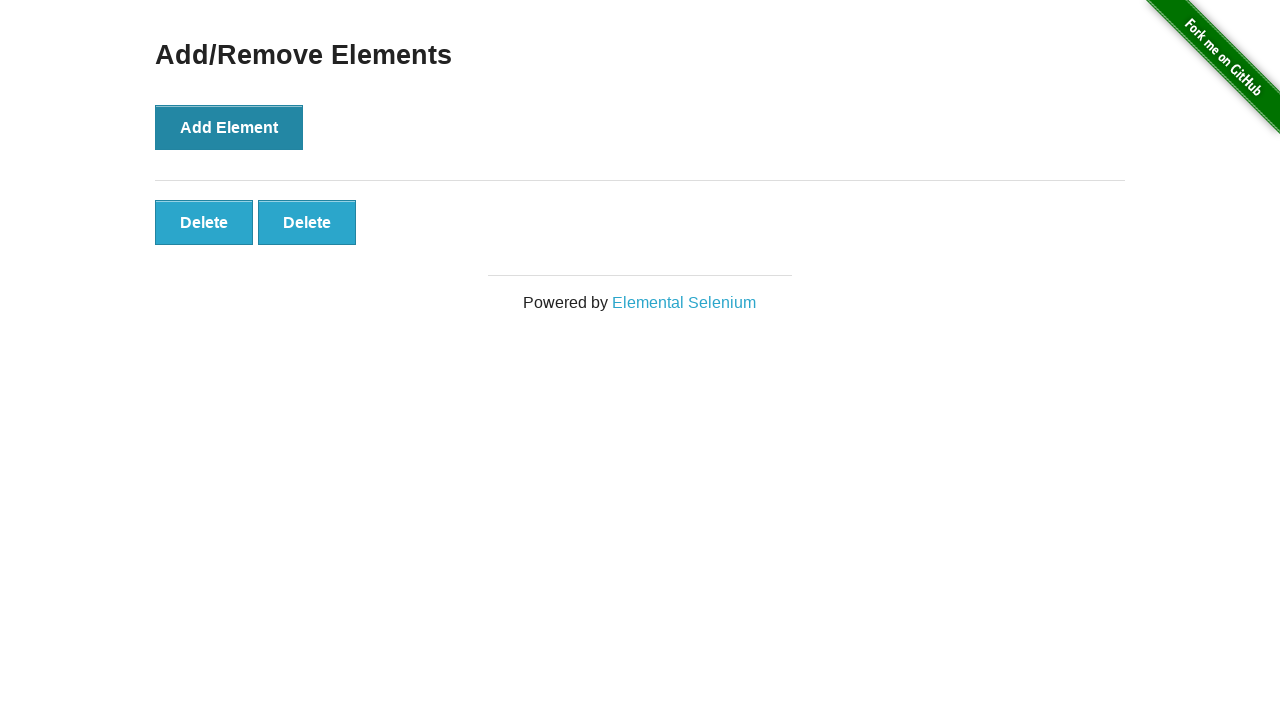

Clicked add element button (iteration 3/5) at (229, 127) on button[onclick='addElement()']
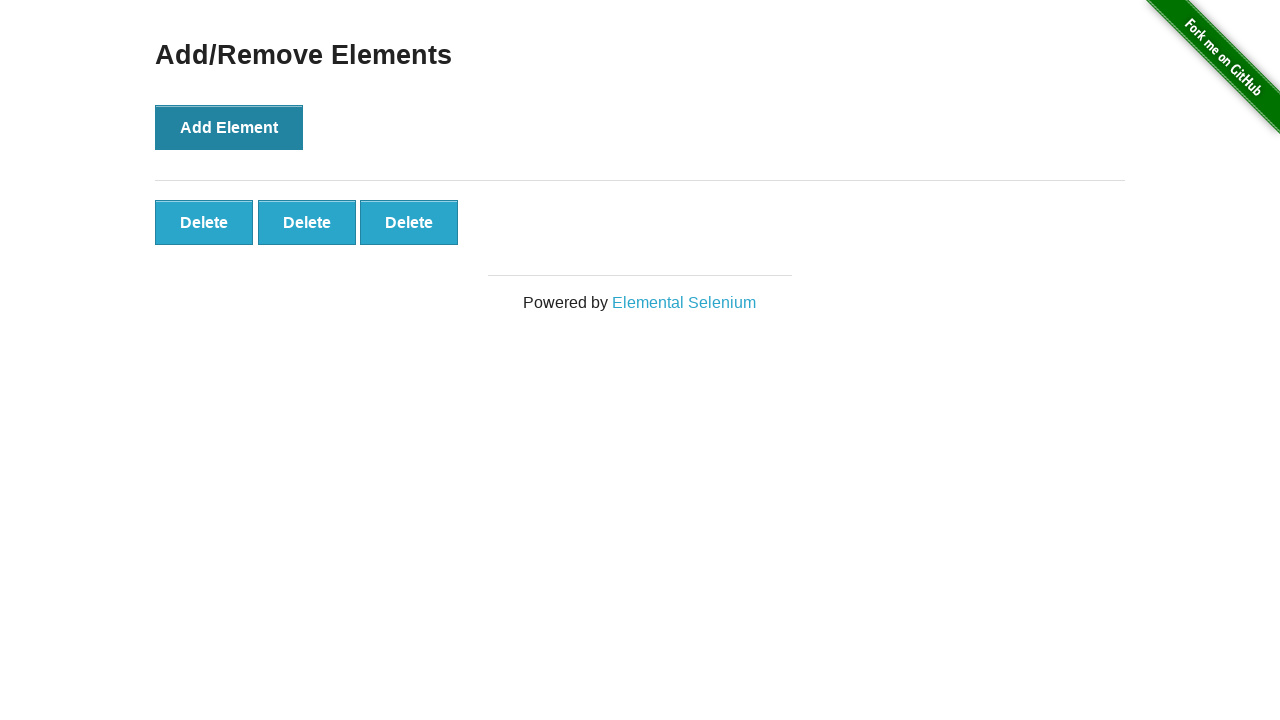

Clicked add element button (iteration 4/5) at (229, 127) on button[onclick='addElement()']
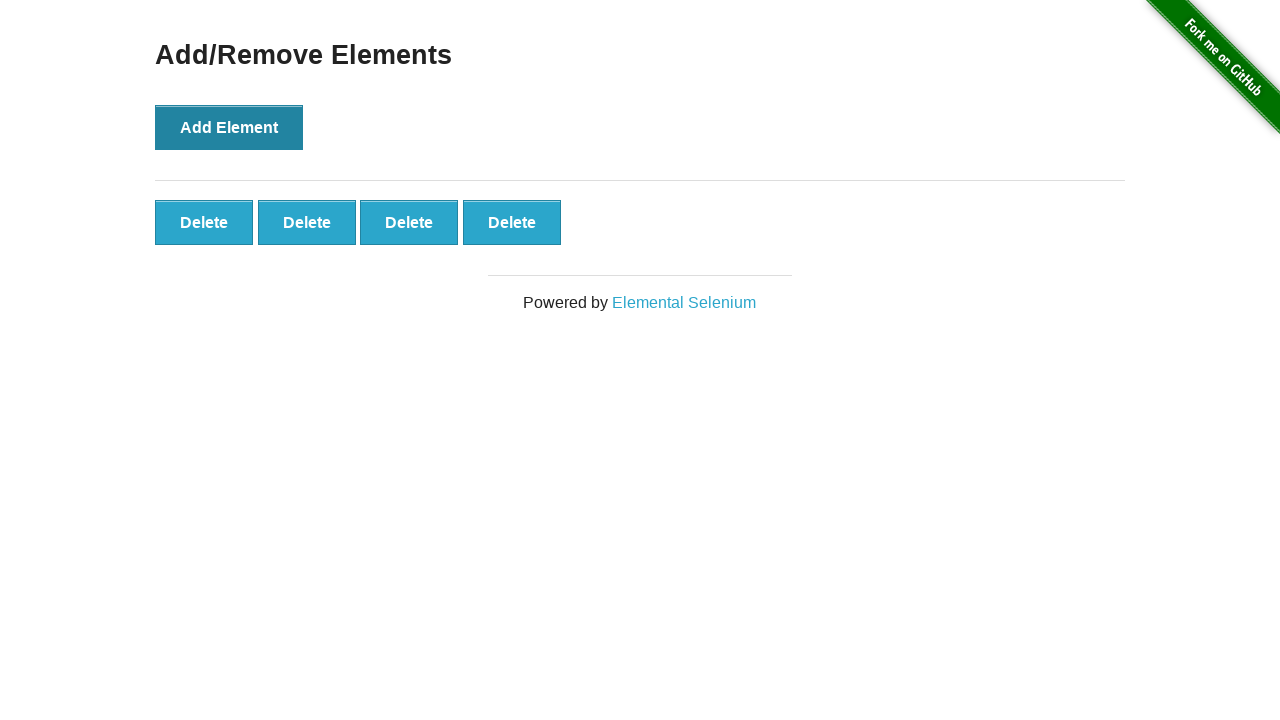

Clicked add element button (iteration 5/5) at (229, 127) on button[onclick='addElement()']
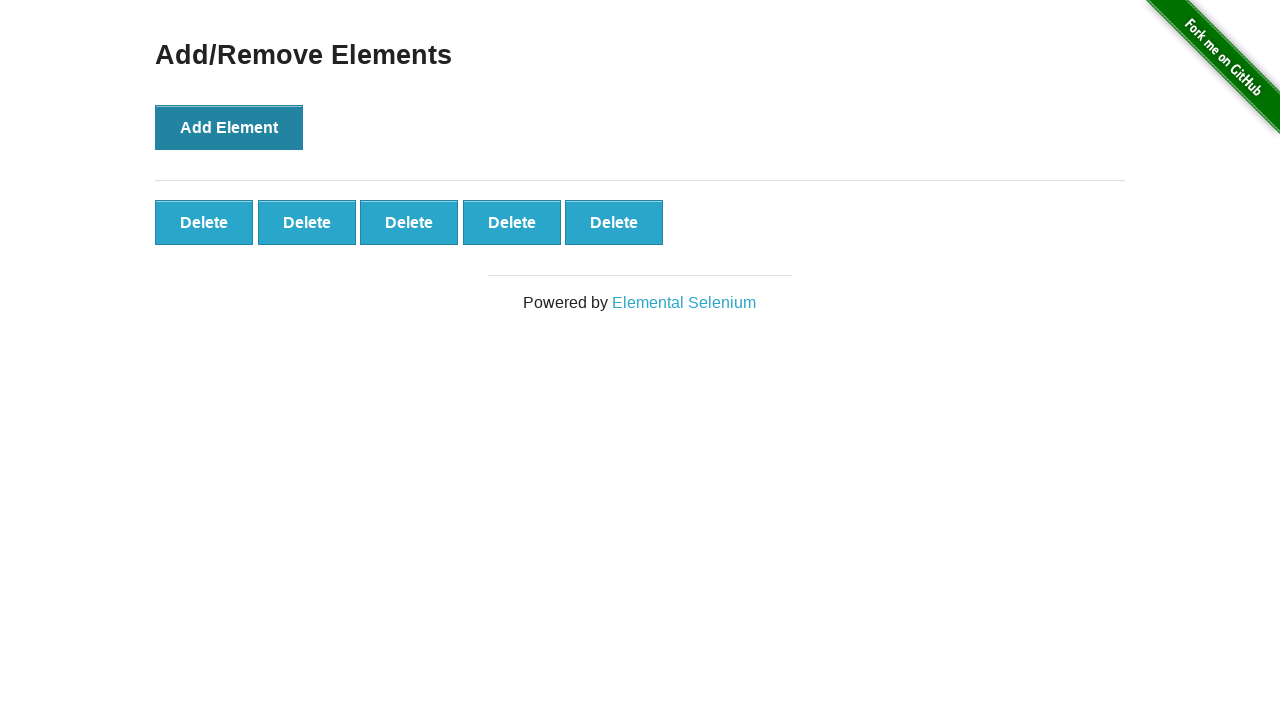

Delete button appeared after adding elements
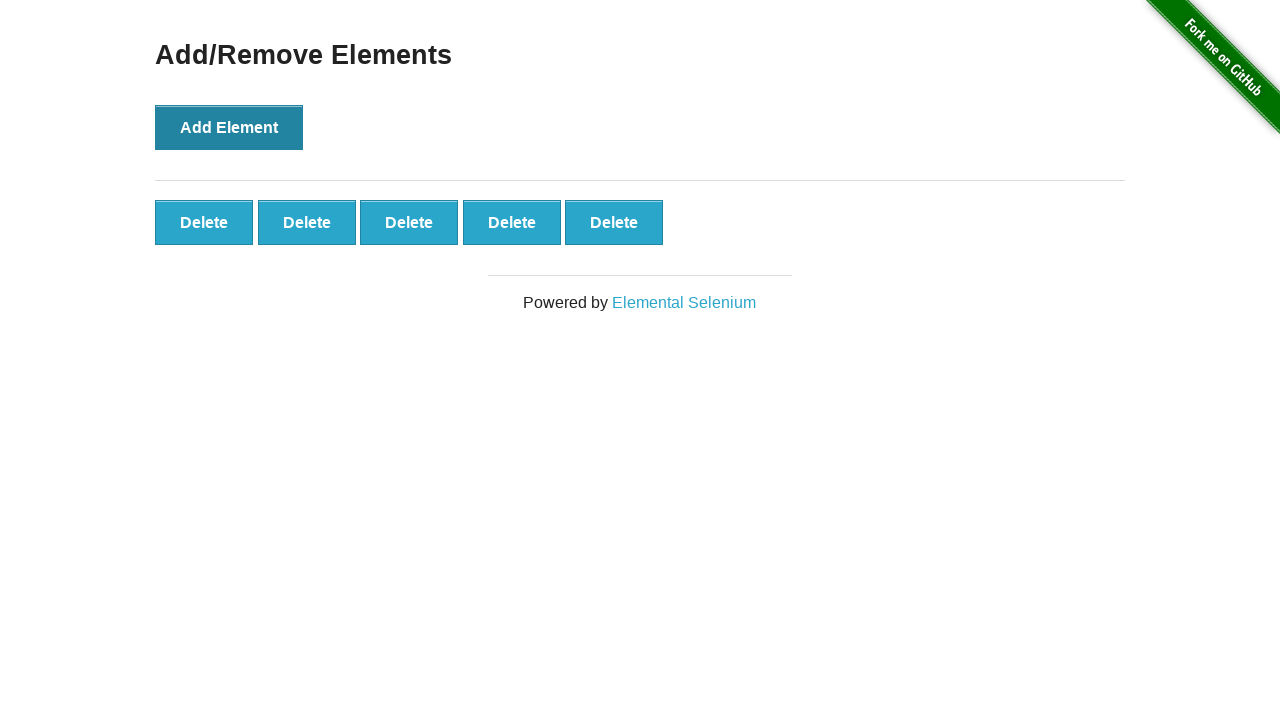

Clicked delete button to remove an element at (204, 222) on .added-manually
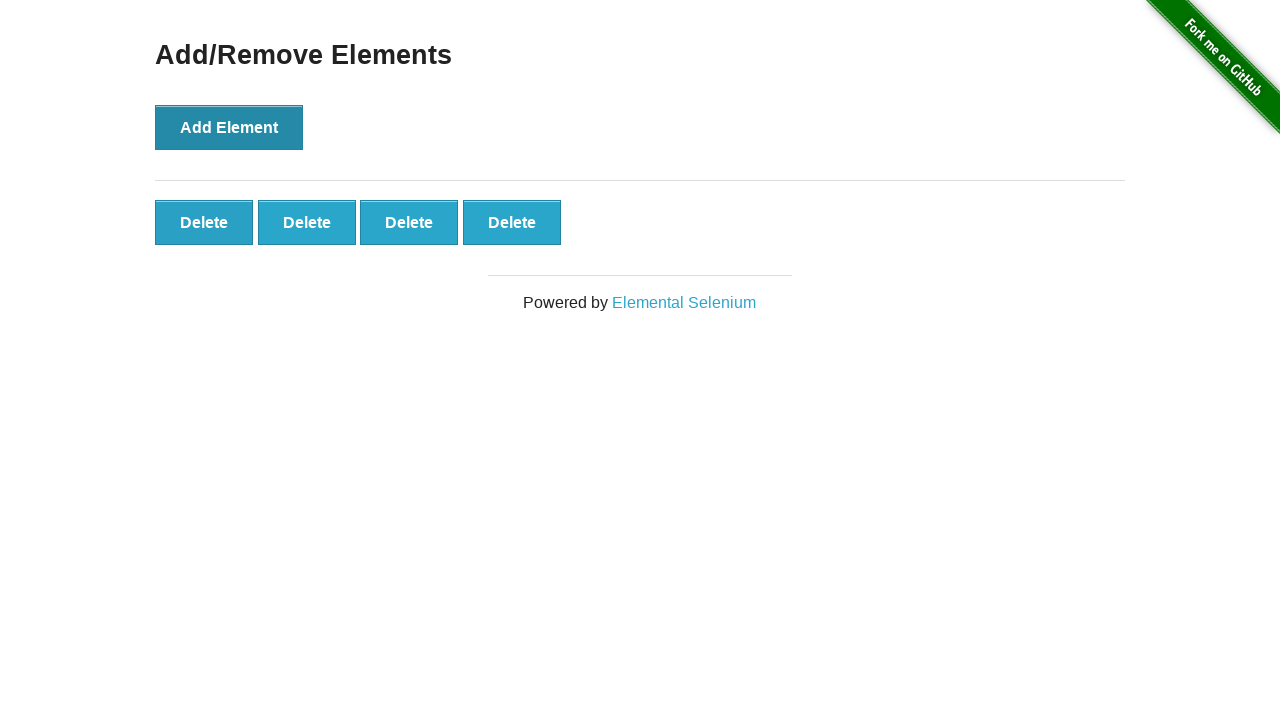

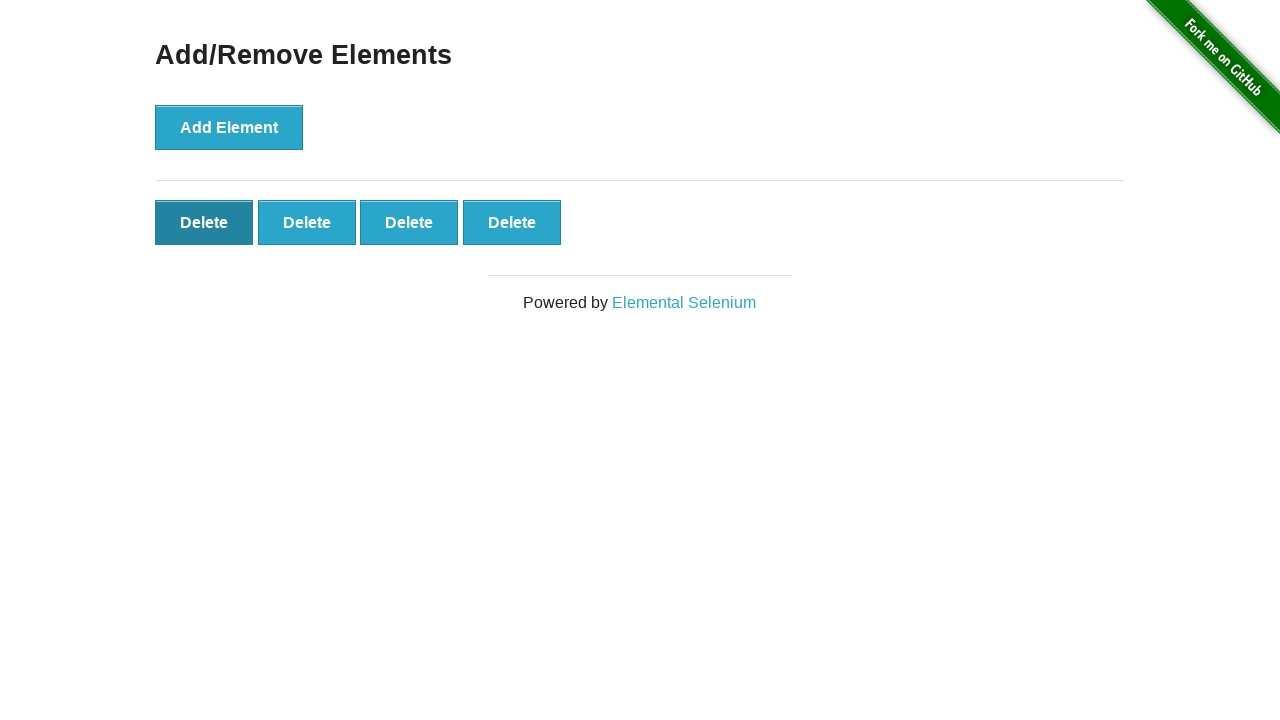